Tests toggle sorting functionality by clicking the Last Name column header twice

Starting URL: https://the-internet.herokuapp.com/

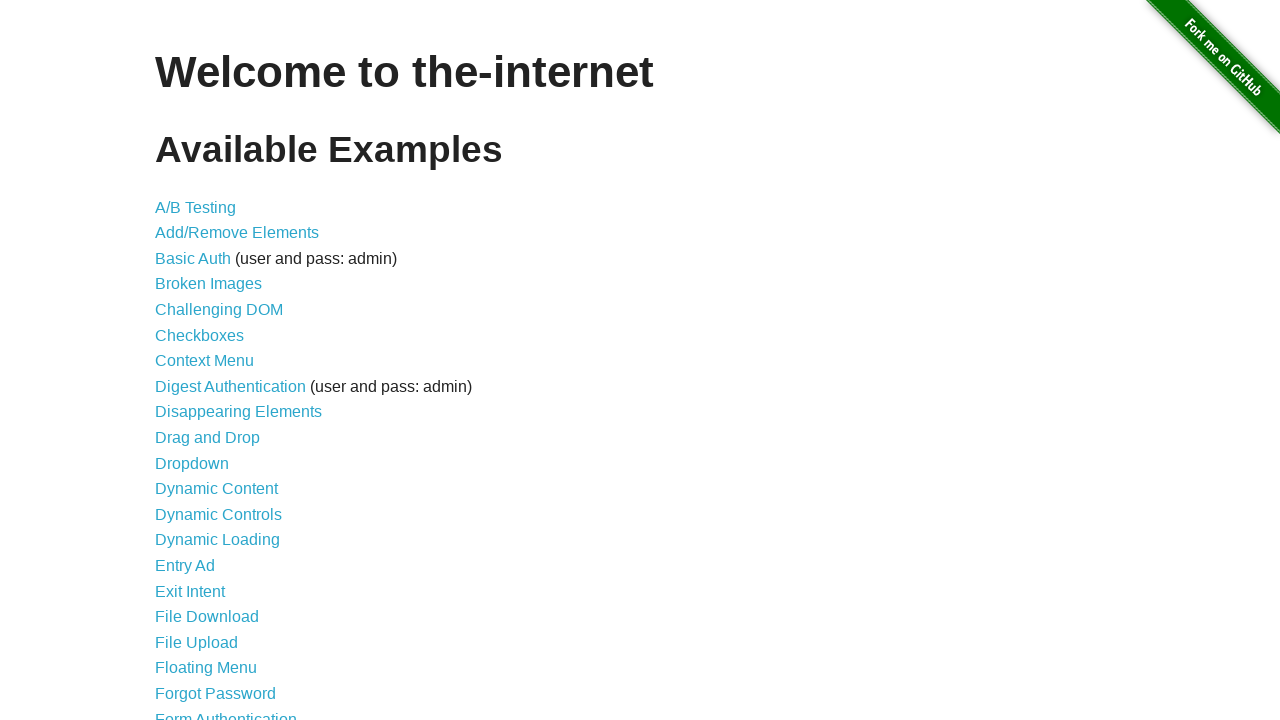

Clicked on Sortable Data Tables link at (230, 574) on text=Sortable Data Tables
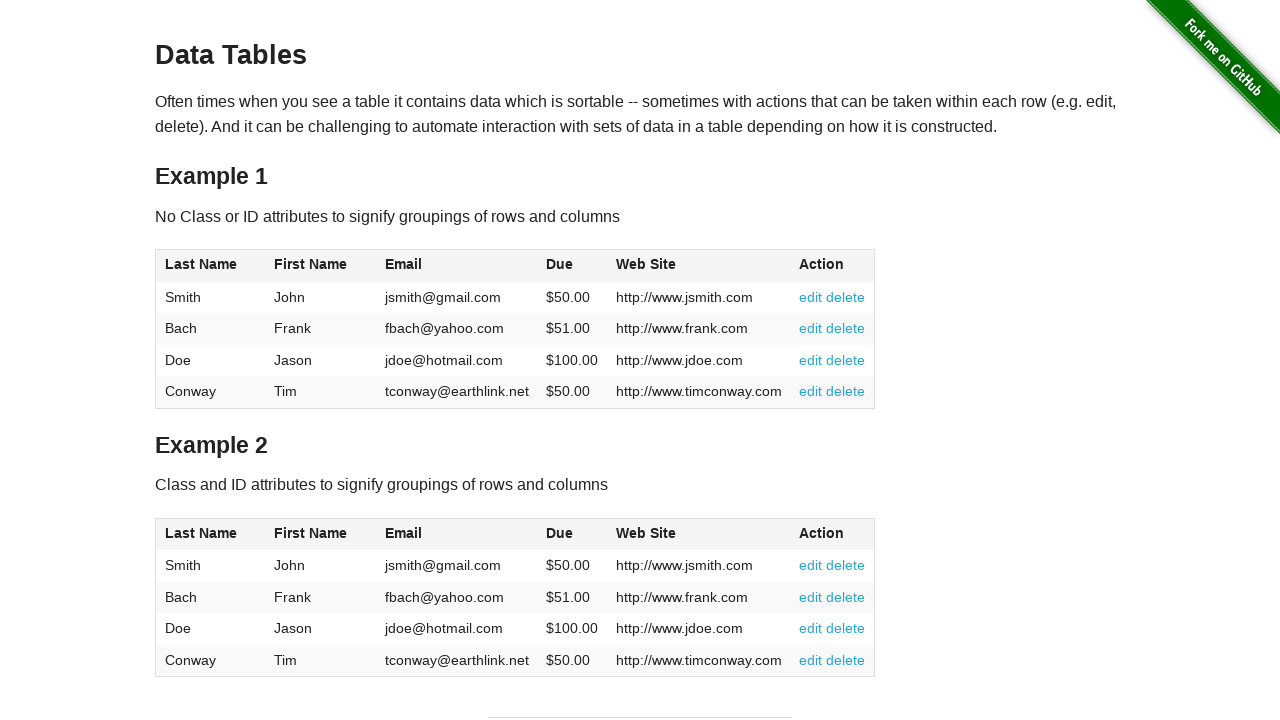

Waited for table1 to be present in DOM
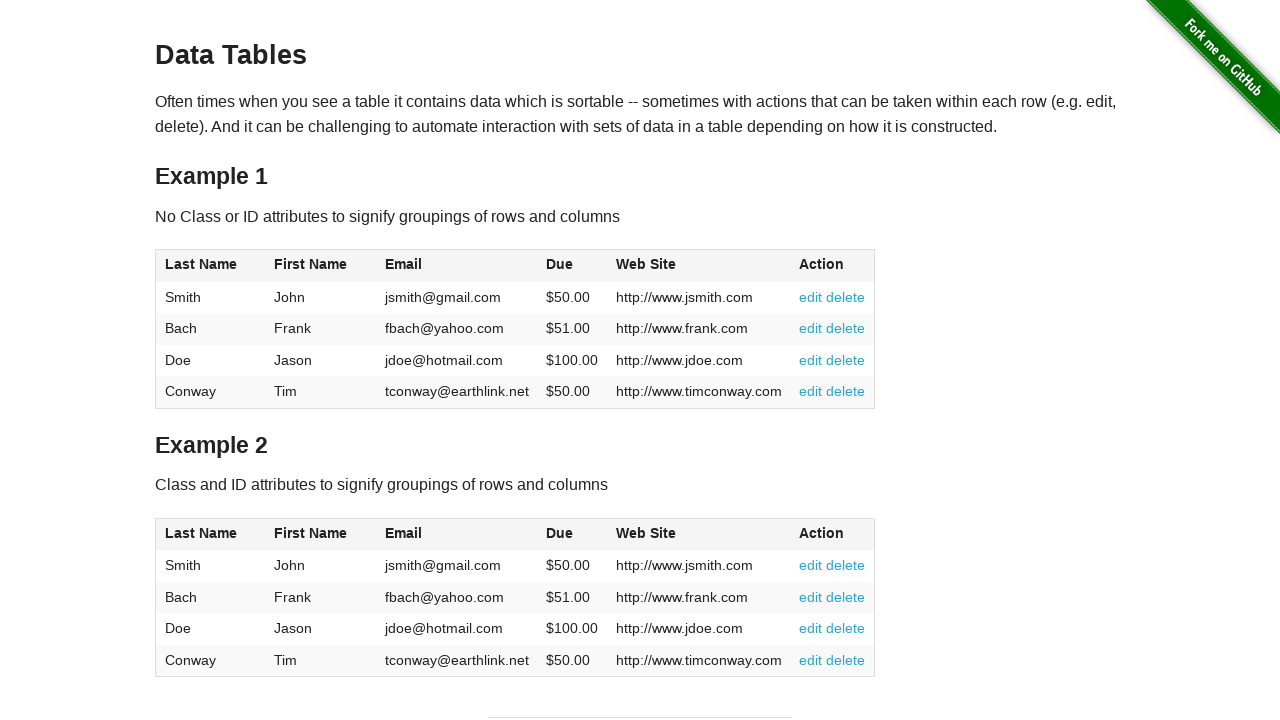

Clicked Last Name column header (first click) at (210, 266) on #table1 thead tr th:has-text('Last Name')
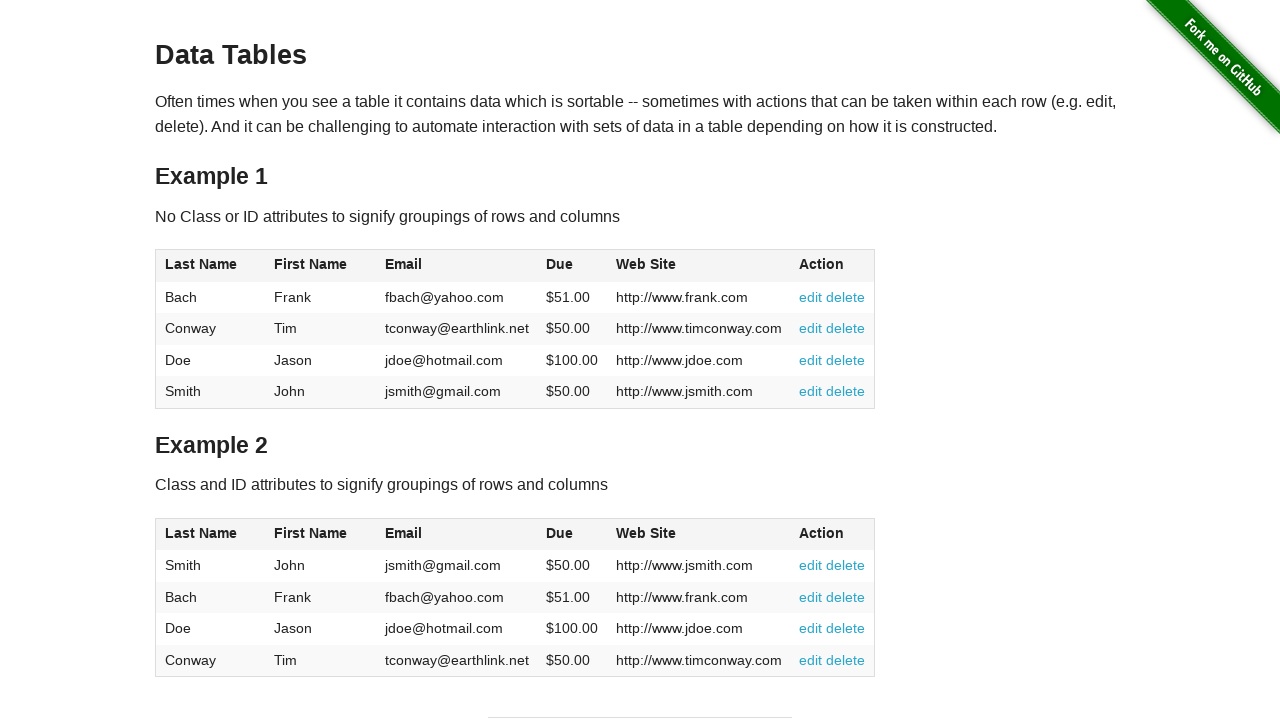

Clicked Last Name column header (second click to toggle sorting) at (210, 266) on #table1 thead tr th:has-text('Last Name')
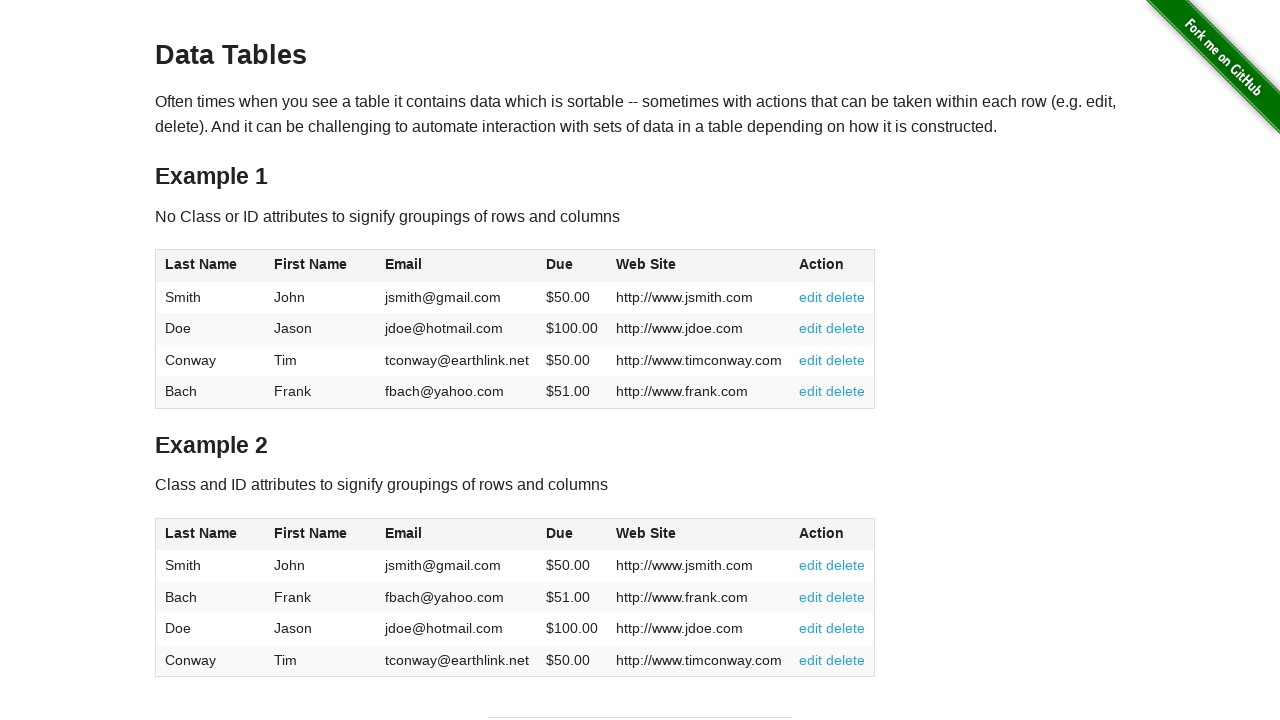

Waited 500ms for DOM update after sorting toggle
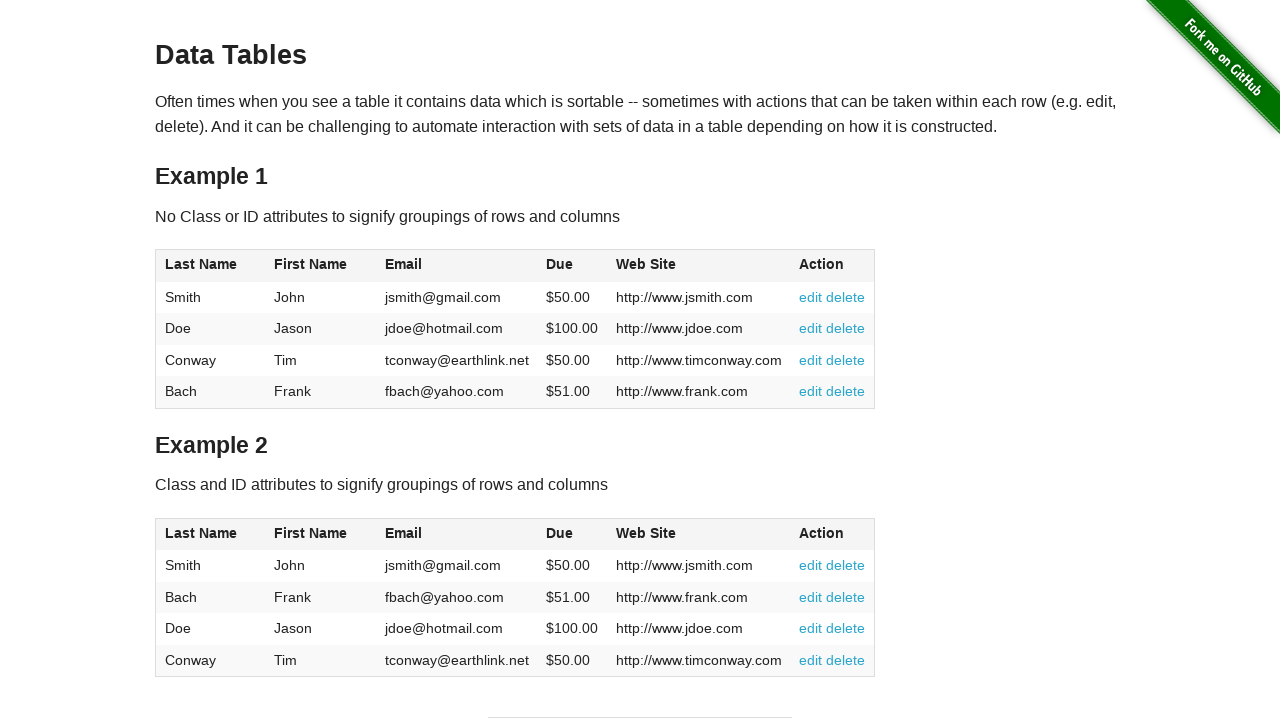

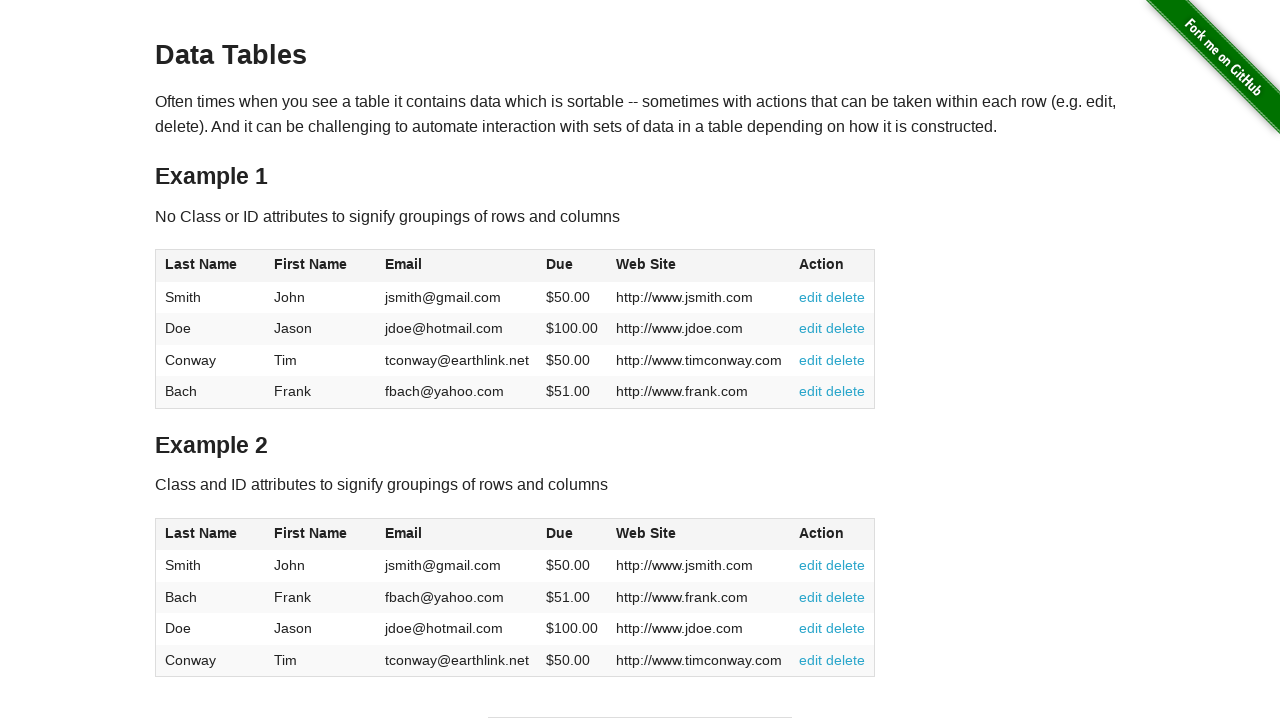